Tests registration form validation when password is less than 5 characters

Starting URL: http://automationbykrishna.com

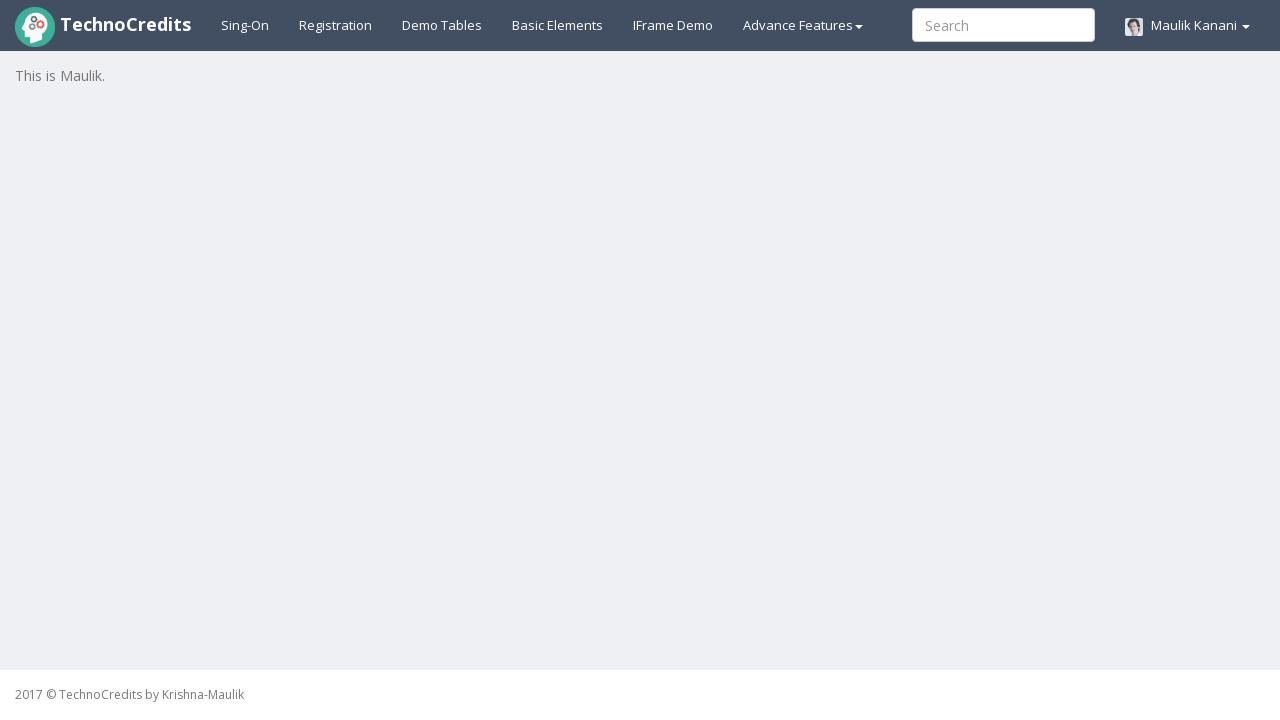

Clicked registration button to navigate to registration page at (336, 25) on #registration2
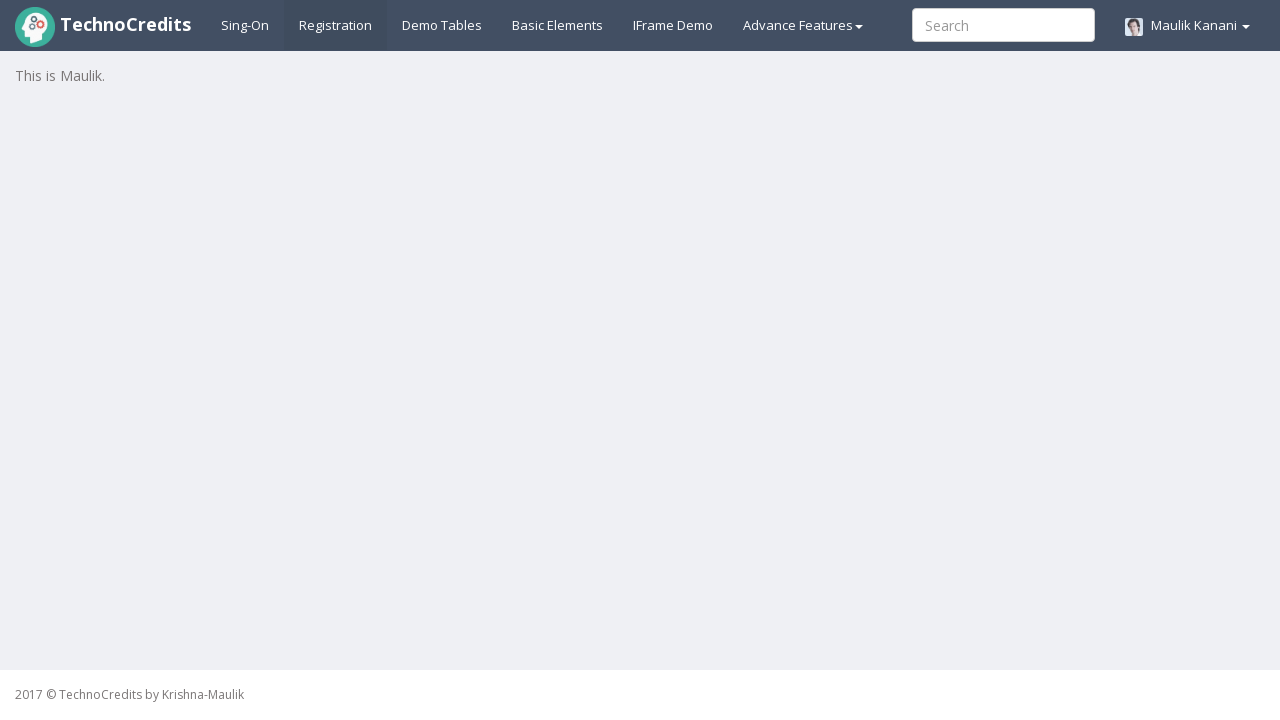

Filled full name field with 'Matthew Paul Martin' on #fullName
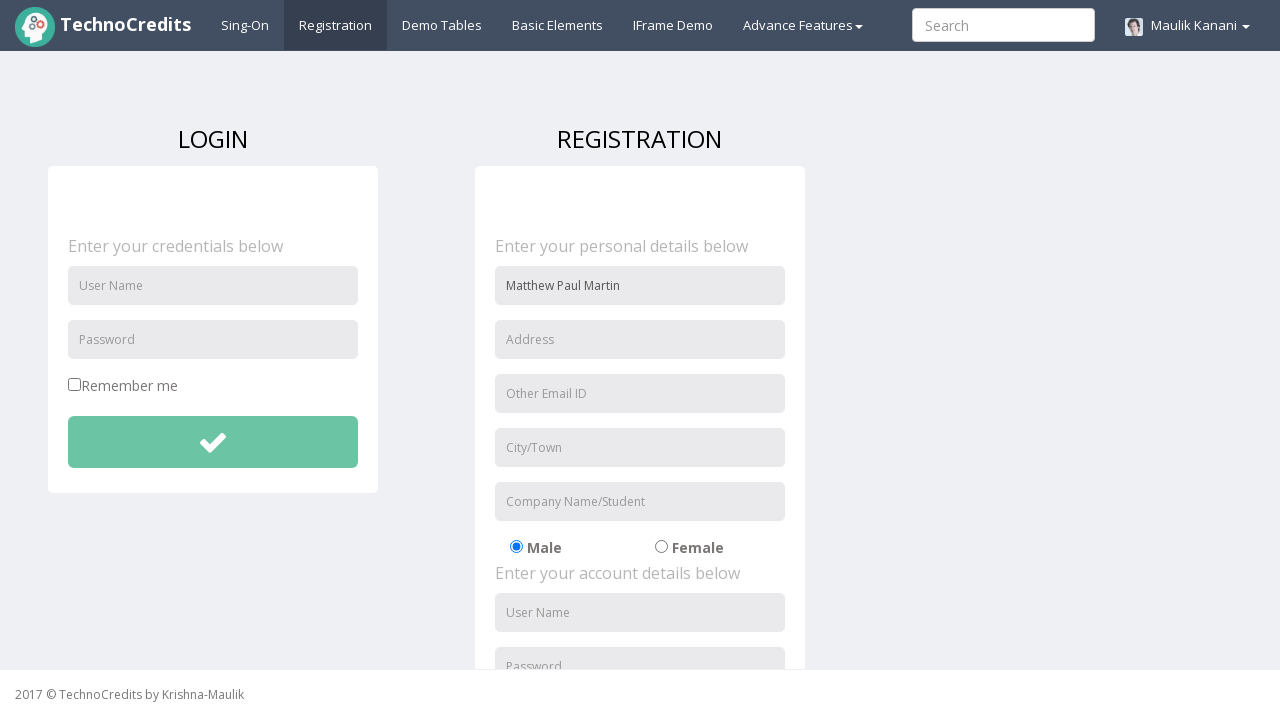

Filled address field with 'Washington, USA' on input[placeholder='Address']
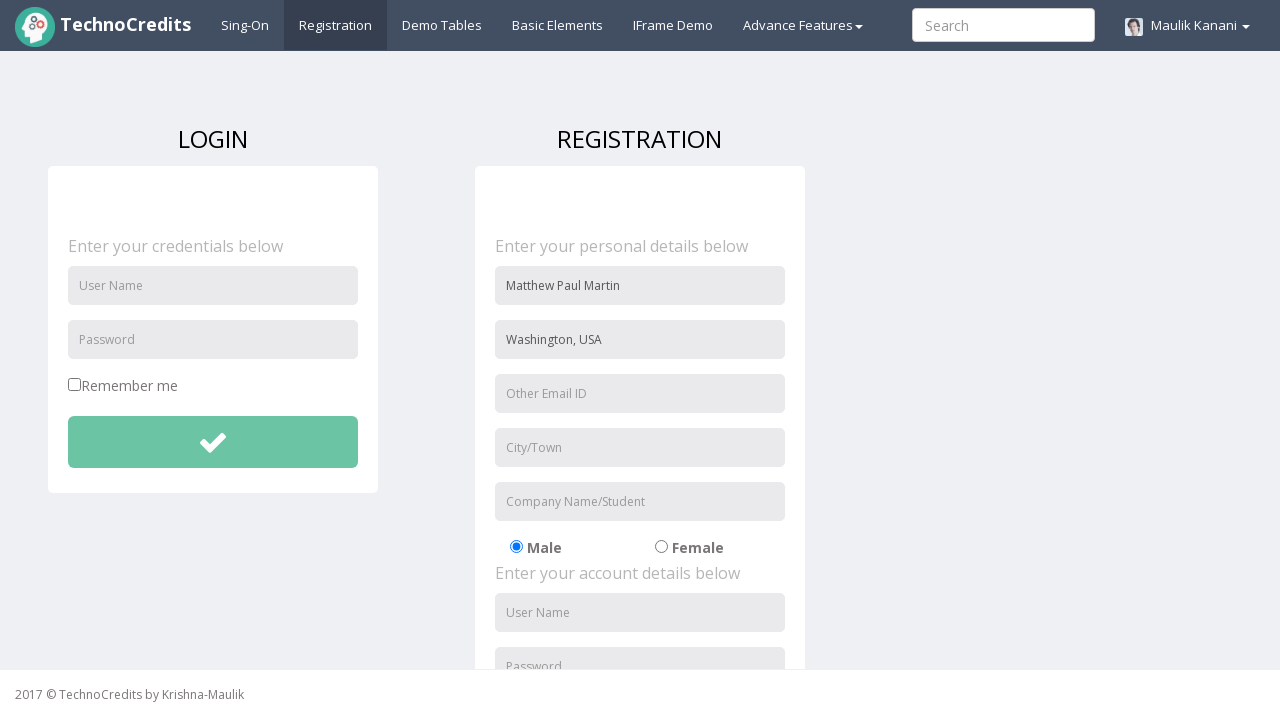

Filled email field with 'matthew.martin@example.com' on input[name='useremail']
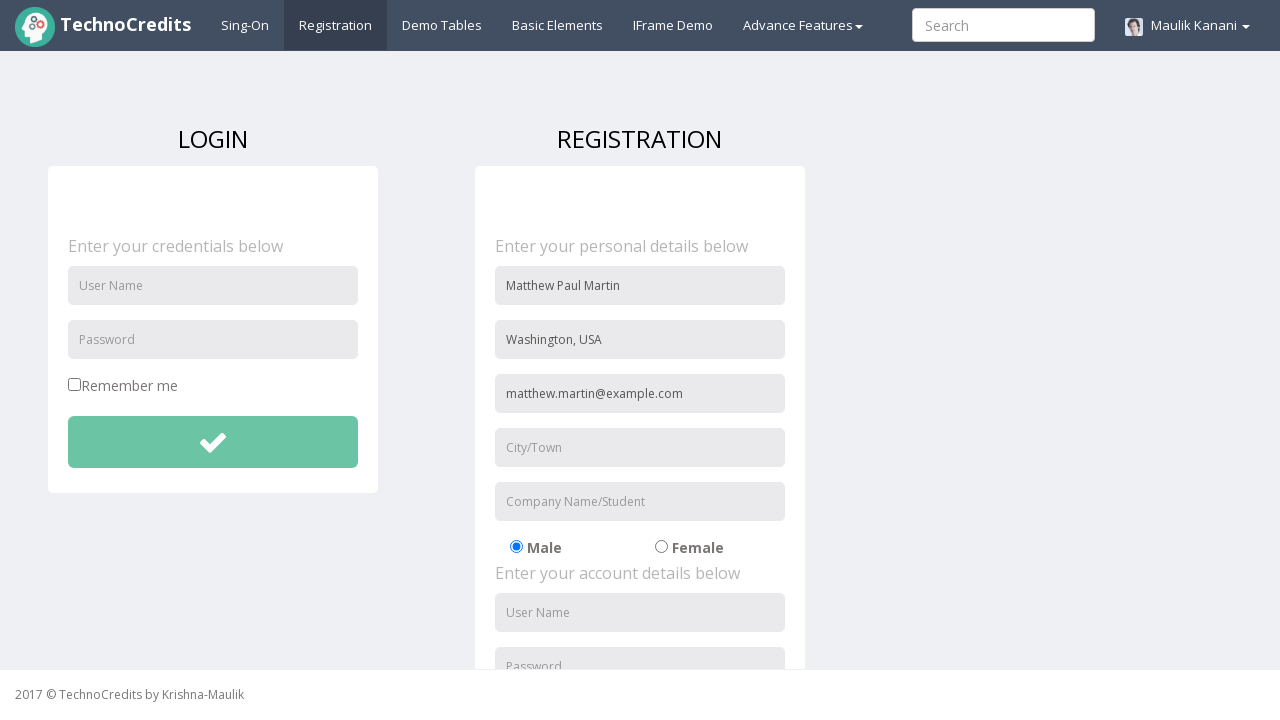

Filled city field with 'Spokane' on #usercity
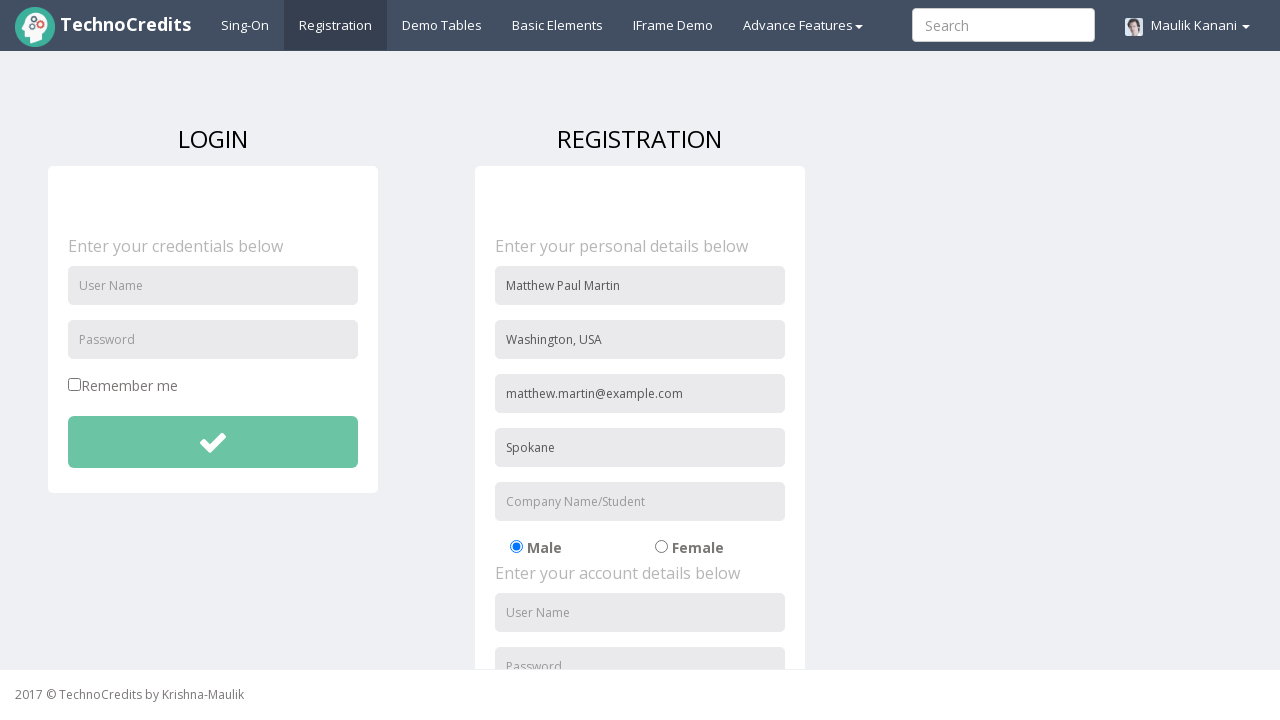

Filled organization field with 'AppDev Corp' on input[name='organization']
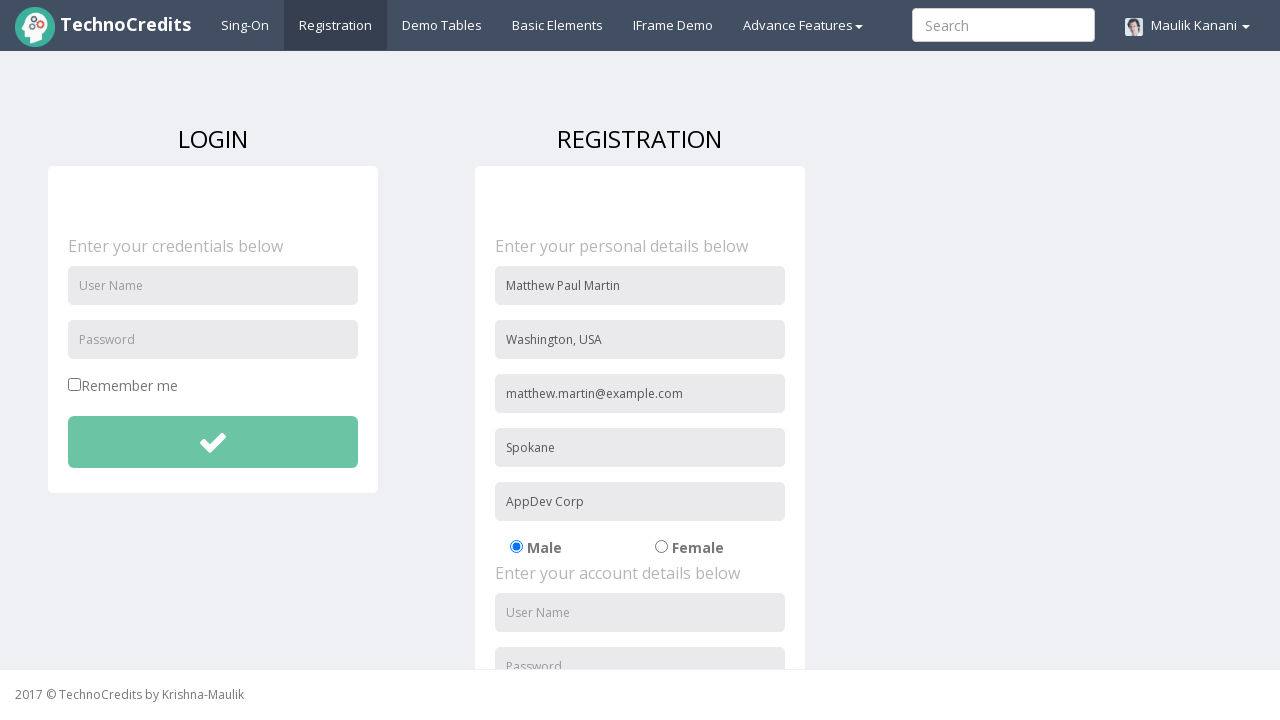

Scrolled to make signup agreement checkbox visible
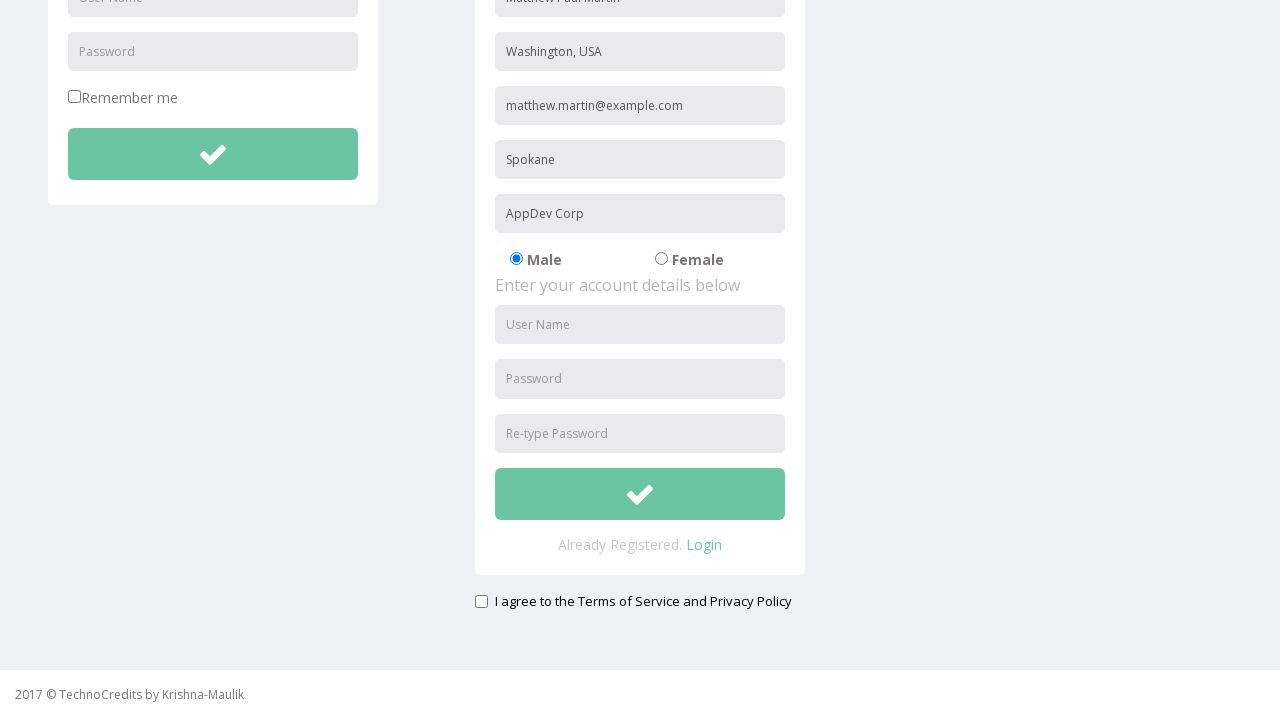

Selected gender radio button at (661, 259) on #radio-02
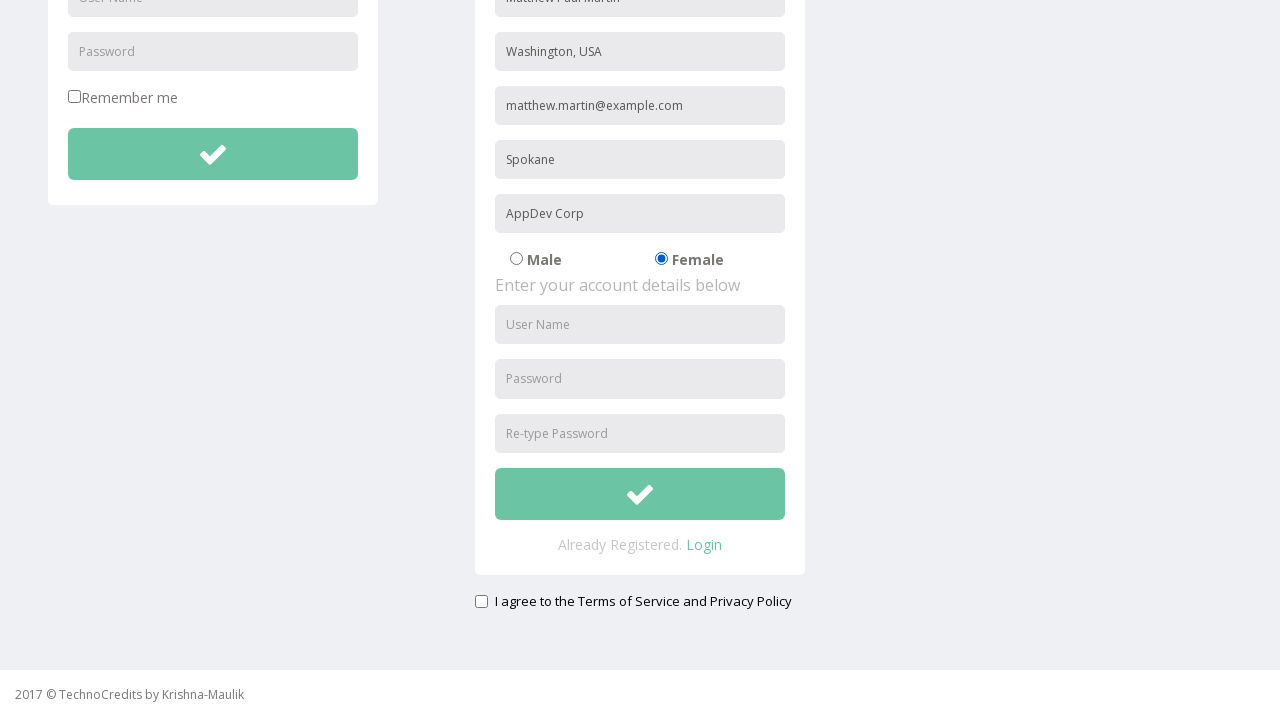

Filled username field with 'matthew_martin' on #usernameReg
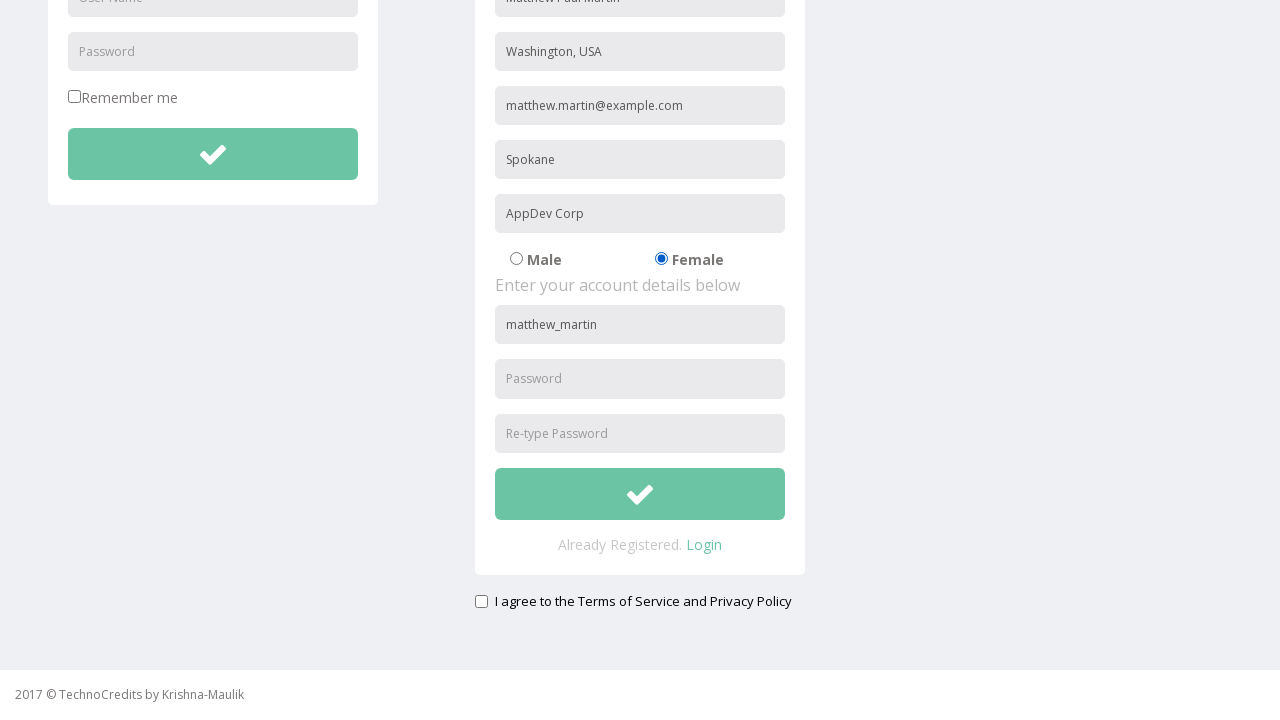

Filled password field with short password 'Pass' (less than 5 characters) on #passwordReg
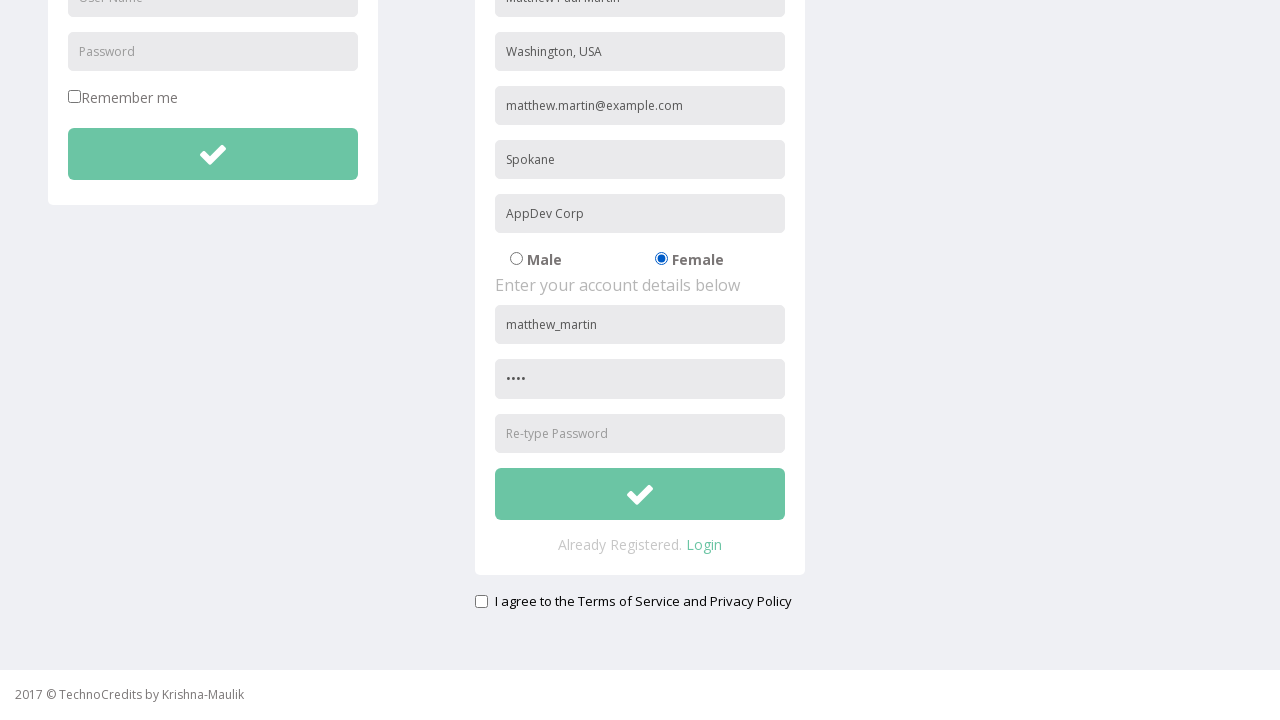

Filled confirm password field with 'LongPassword@2024' on #repasswordReg
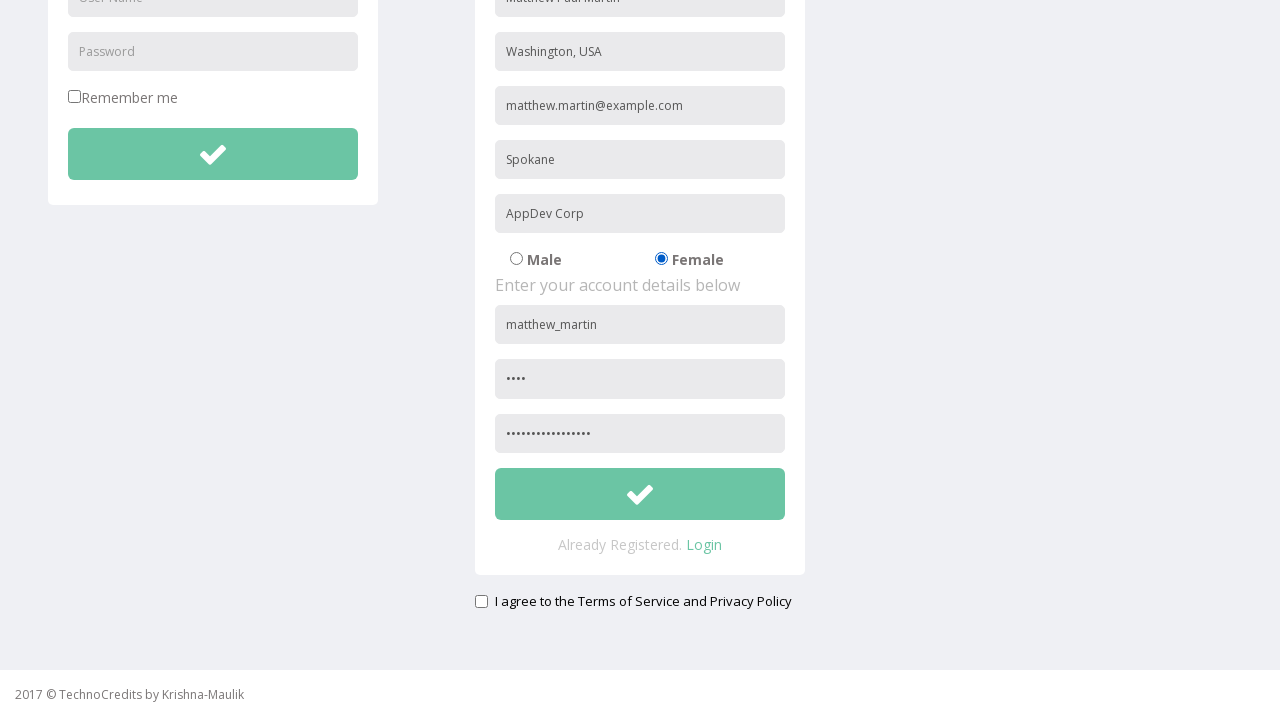

Checked signup agreement checkbox at (481, 601) on #signupAgreement
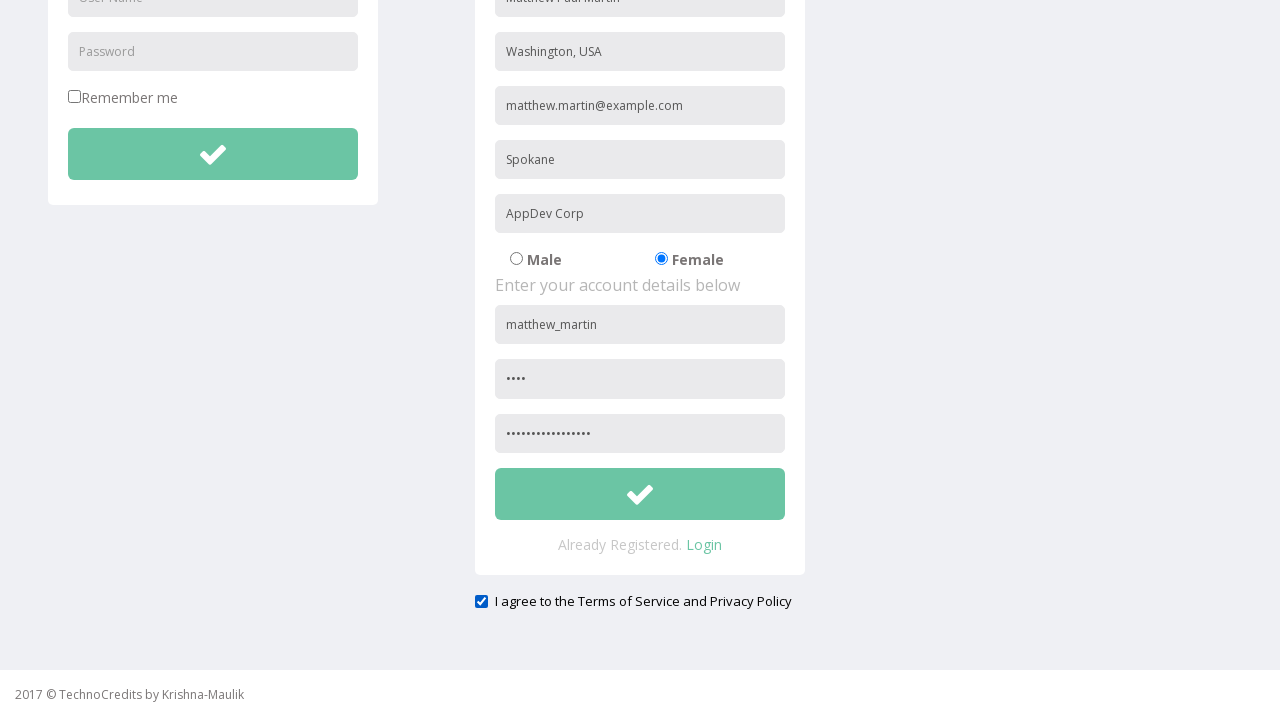

Clicked submit button to submit registration form at (640, 494) on #btnsubmitsignUp
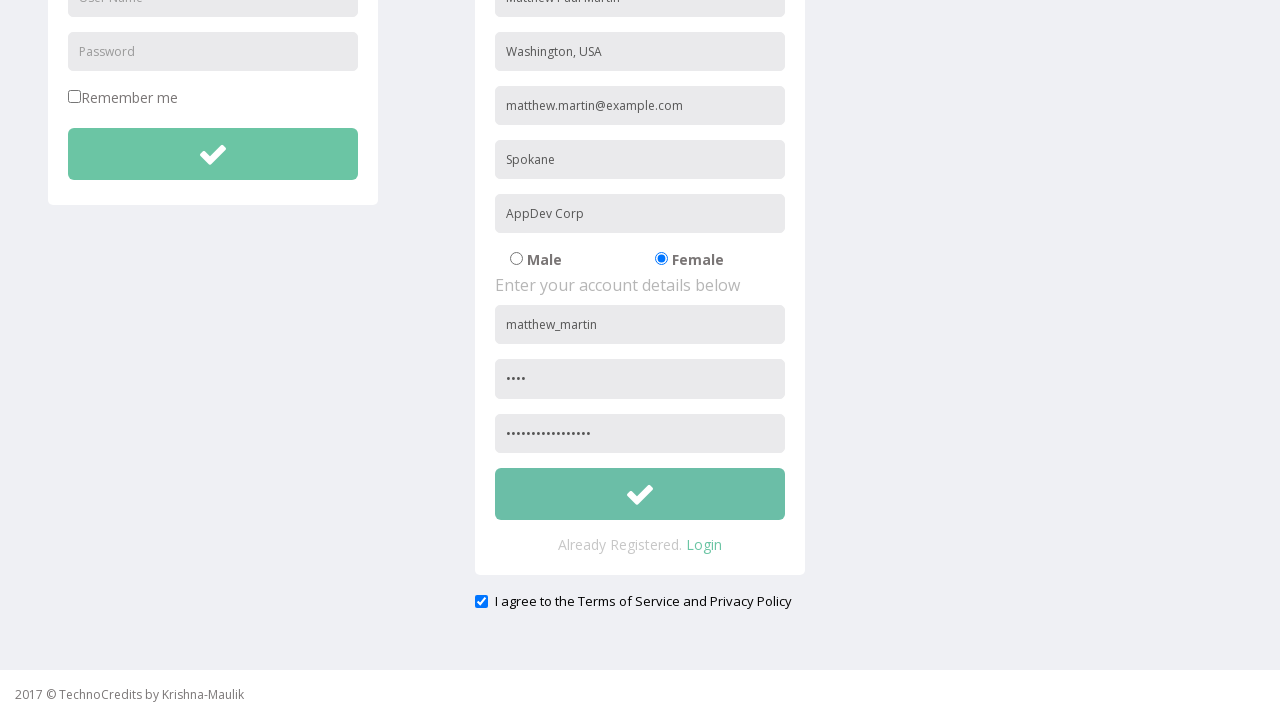

Set up dialog handler to accept validation alert for invalid password
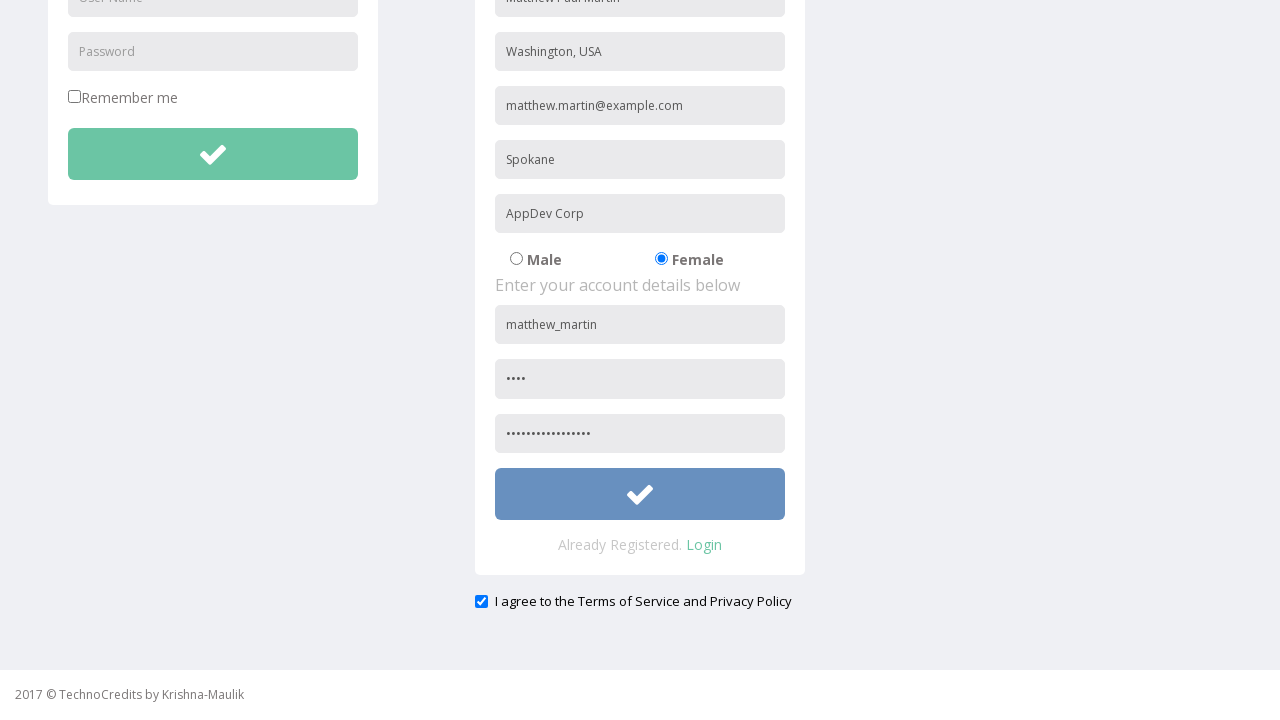

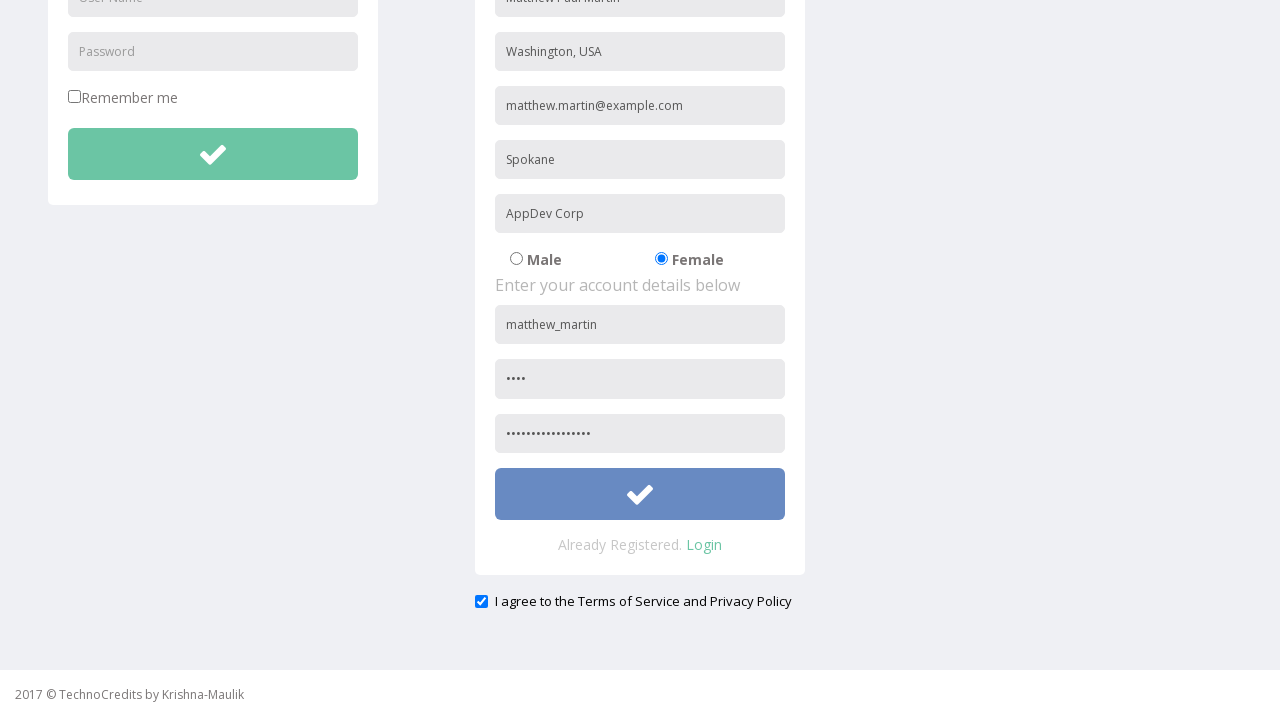